Tests table sorting functionality on a demo page by clicking a column header to sort the table and verifying the table structure is accessible.

Starting URL: https://training-support.net/webelements/tables

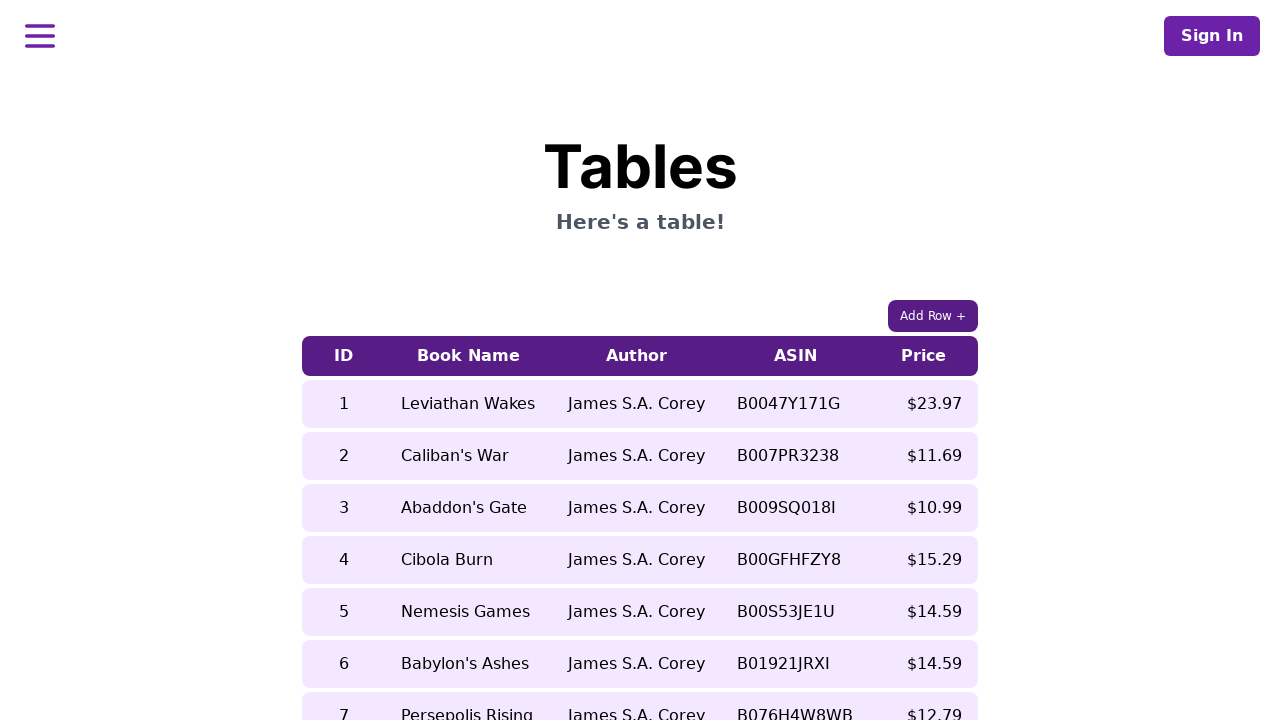

Waited for table with class 'table-auto' to load
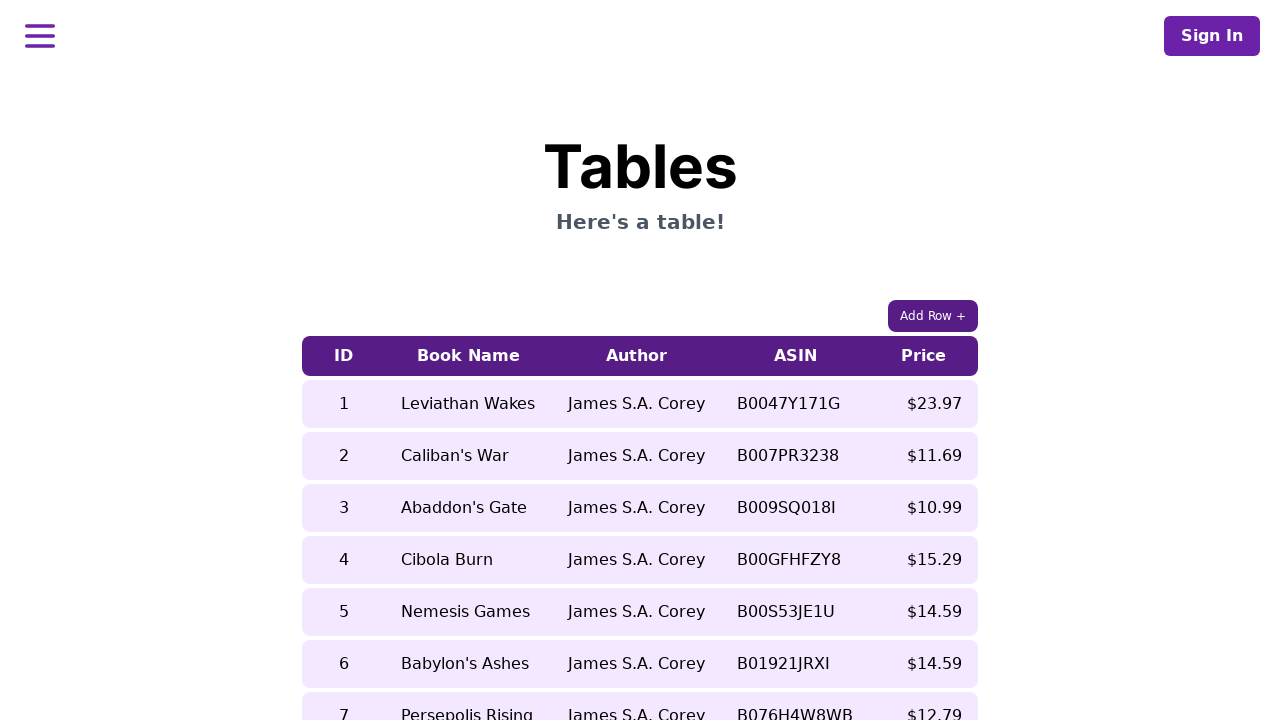

Verified table column headers are present
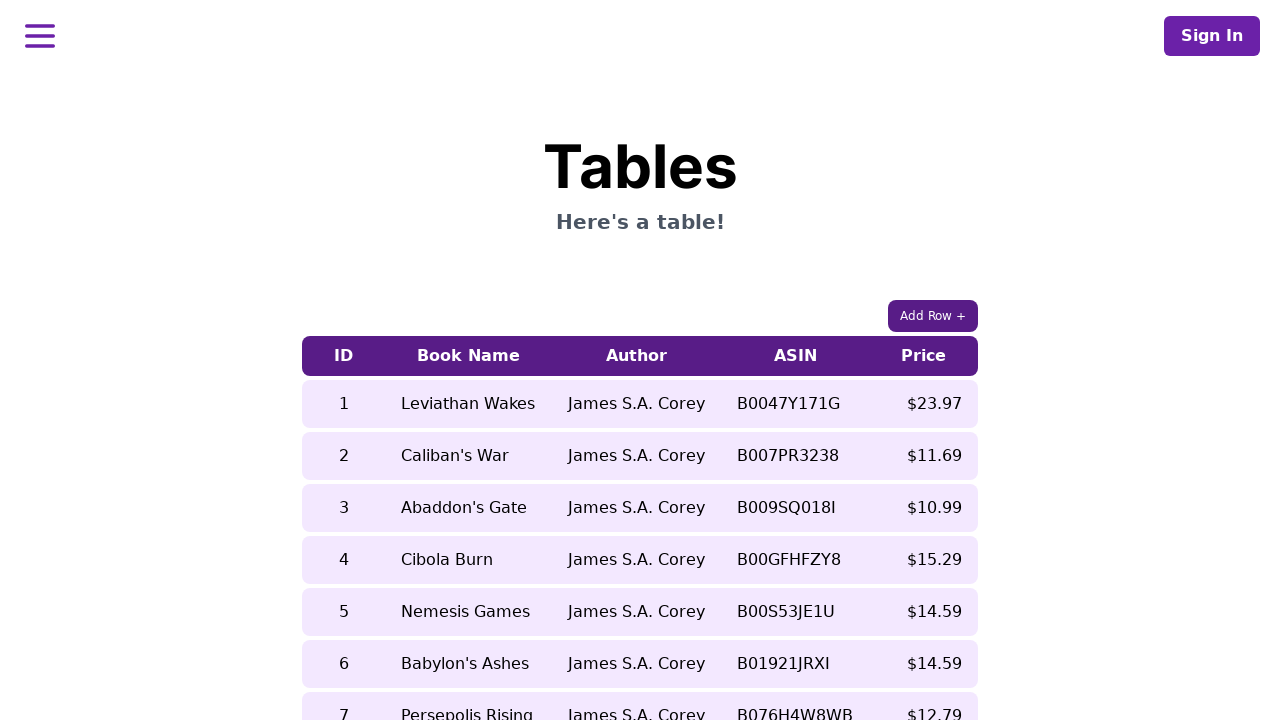

Verified table rows are present
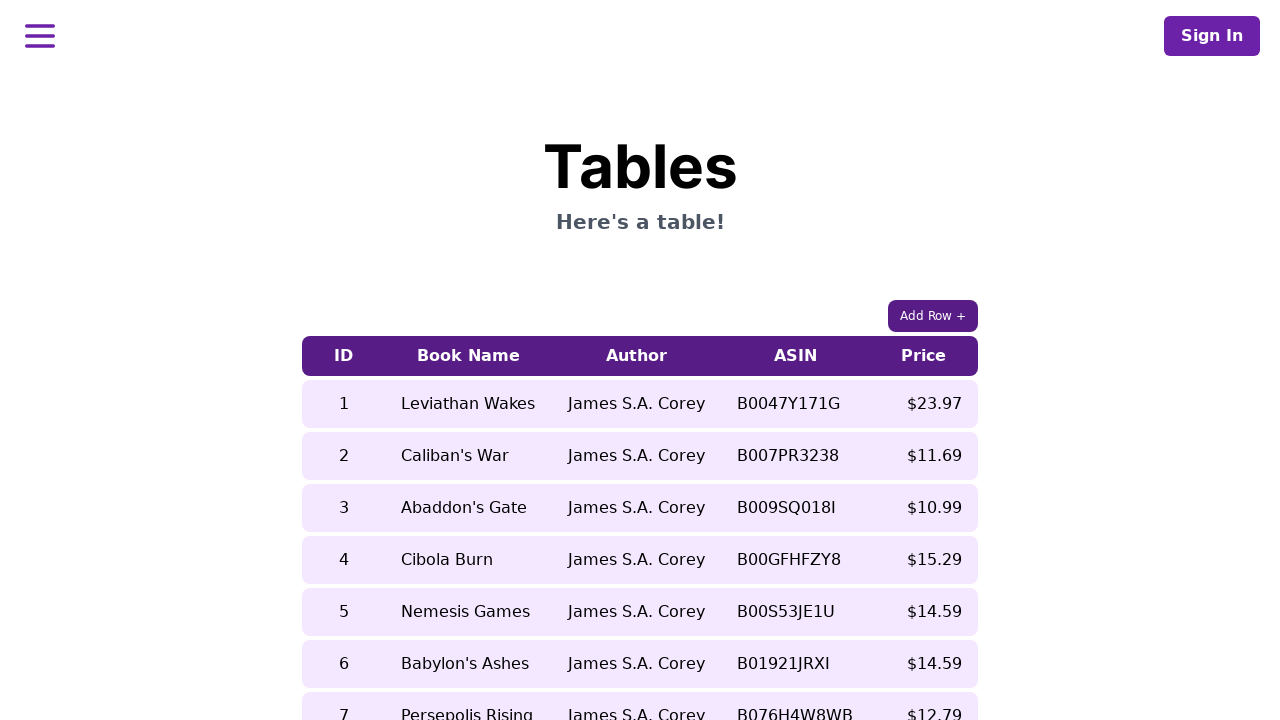

Located book name in 5th row before sorting
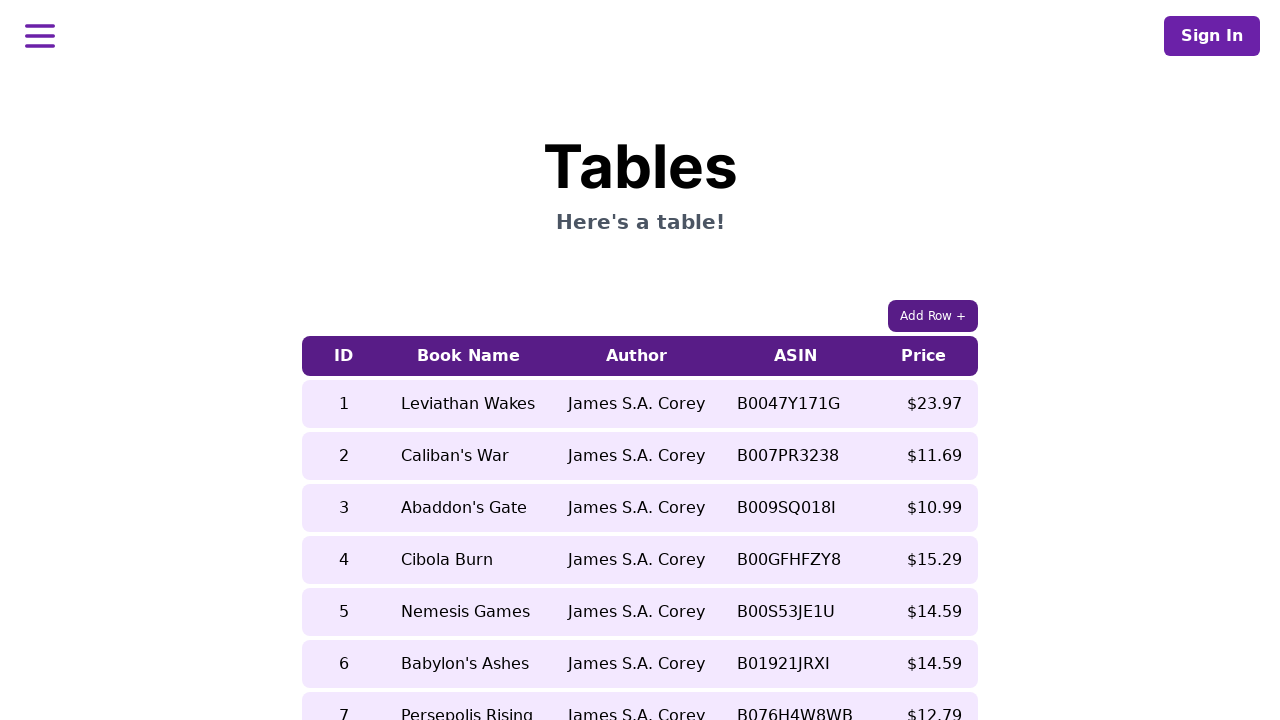

Clicked 5th column header to sort table at (924, 356) on xpath=//table[contains(@class, 'table-auto')]/thead/tr/th[5]
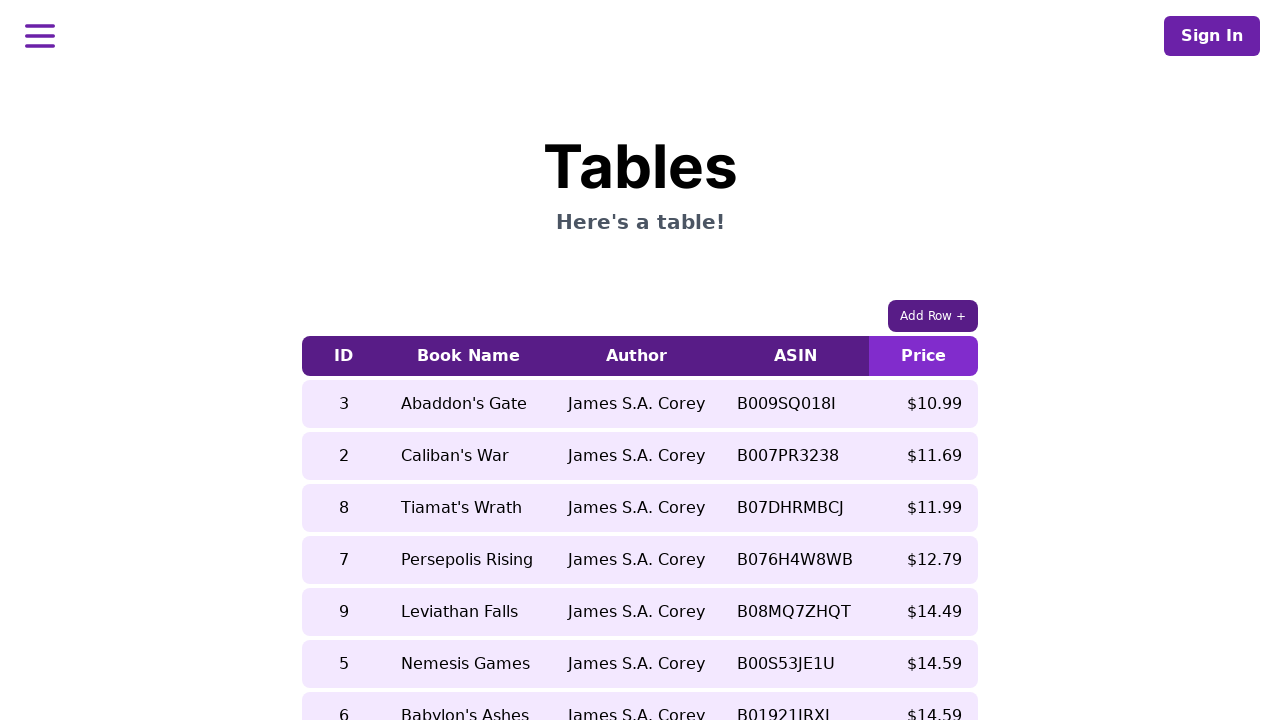

Waited 500ms for table to re-render after sorting
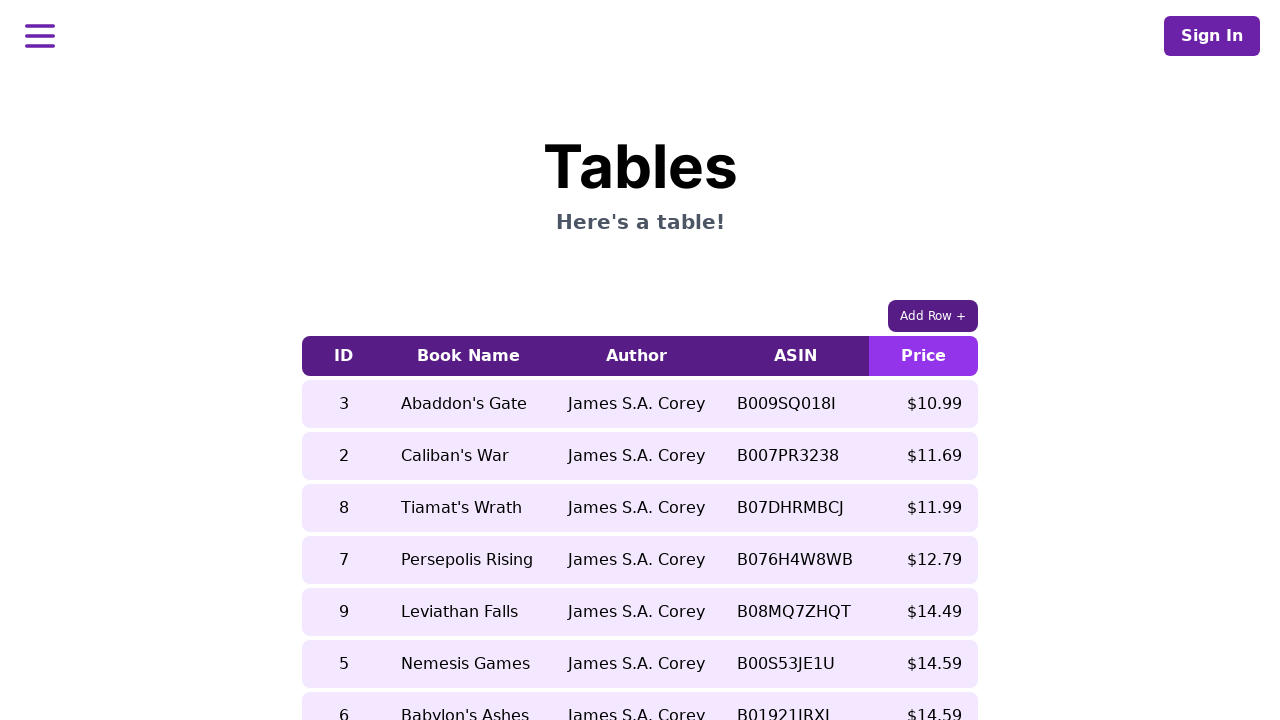

Verified book name cell in 5th row is still accessible after sorting
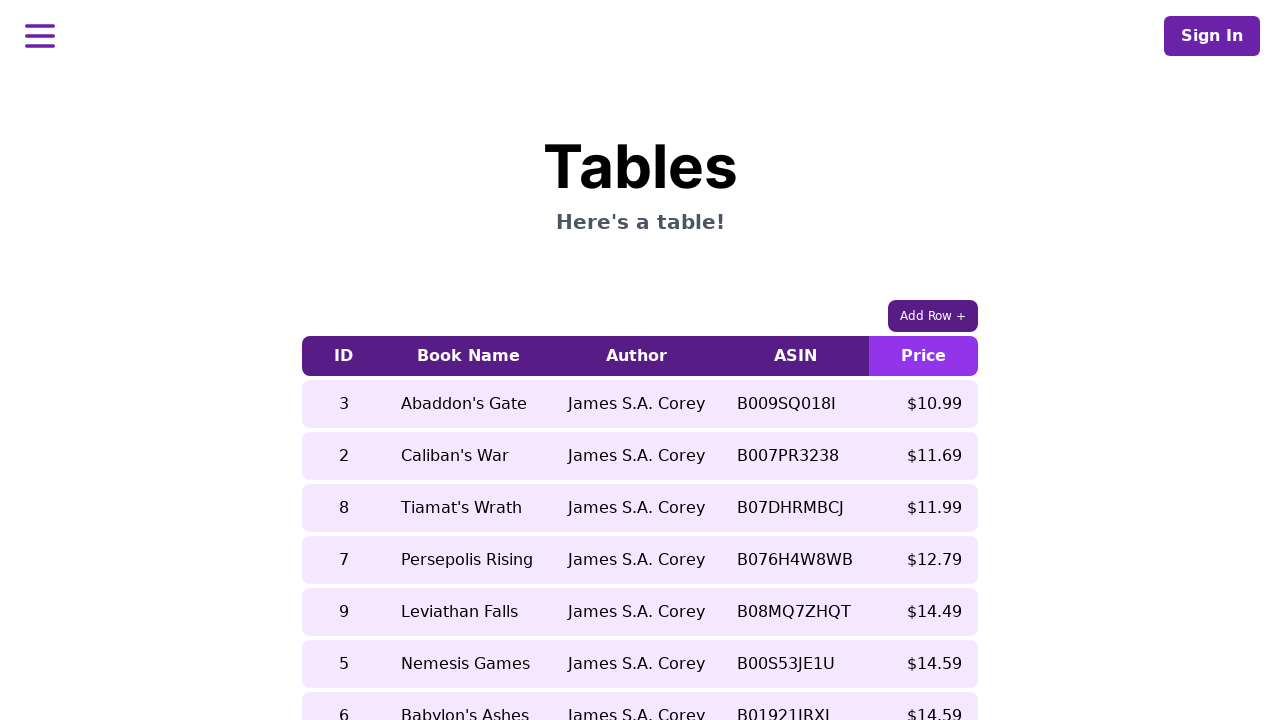

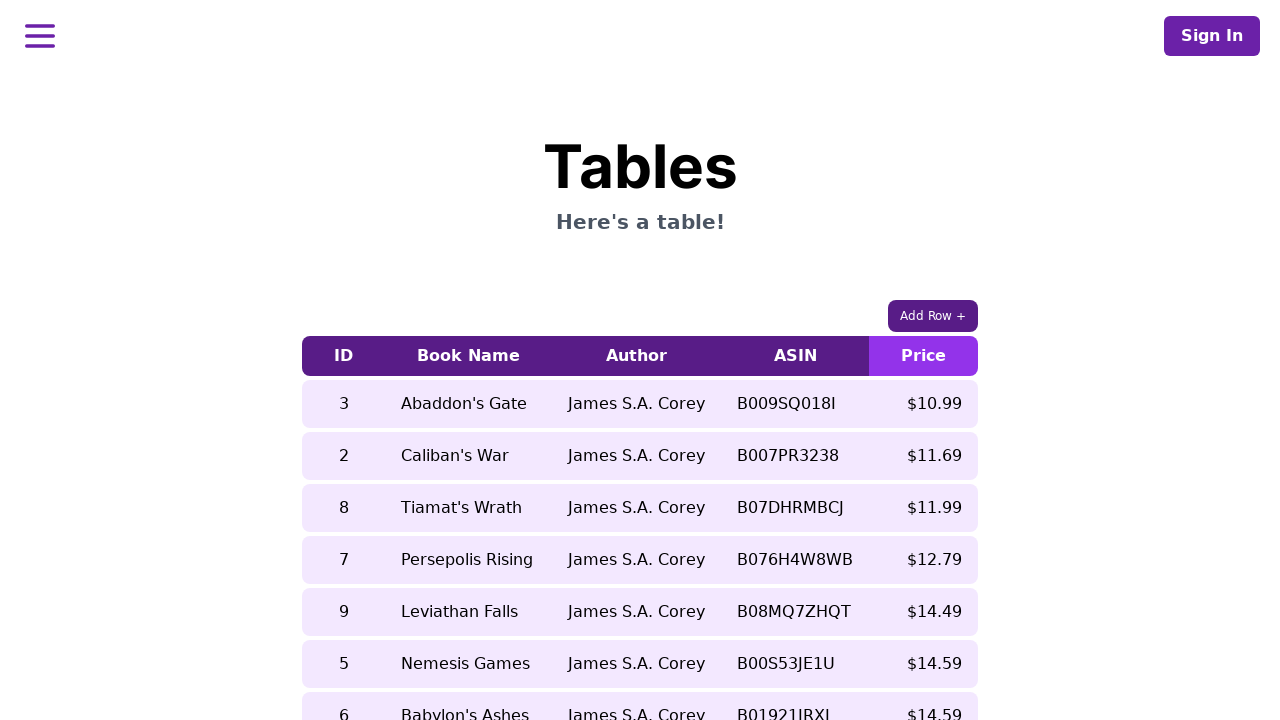